Tests that the text input field is cleared after adding a todo item.

Starting URL: https://demo.playwright.dev/todomvc

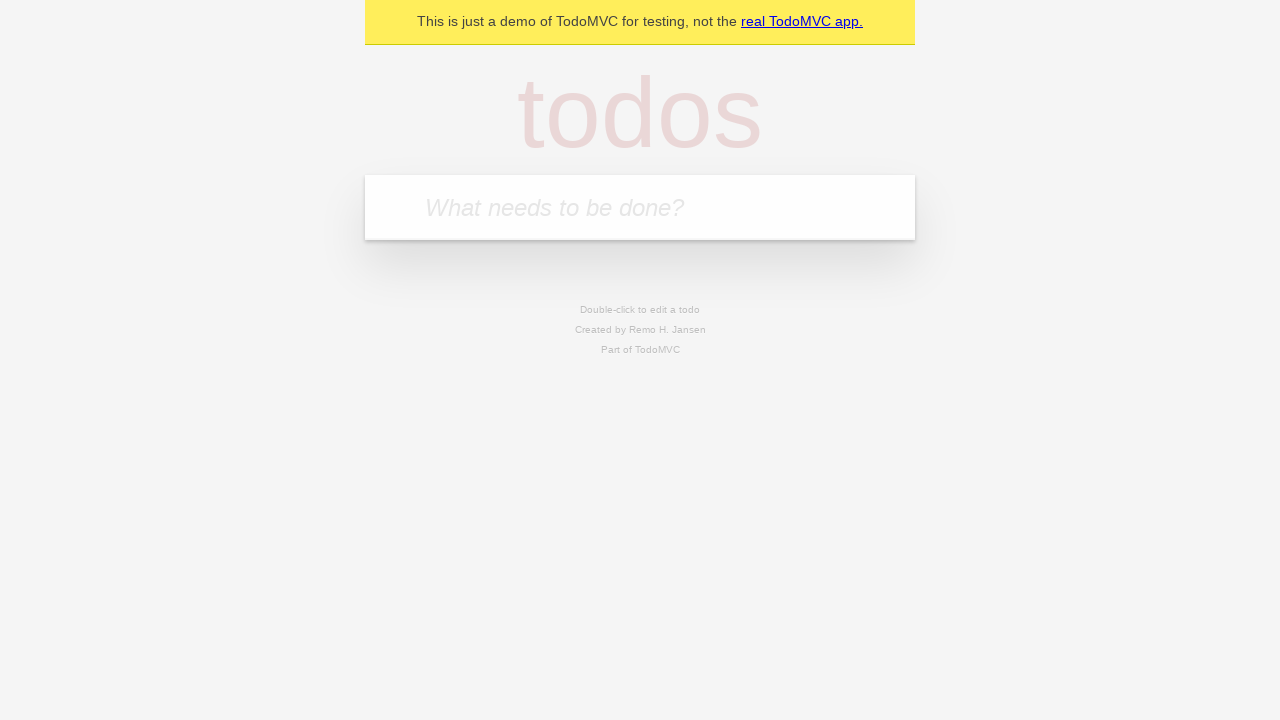

Filled todo input field with 'buy some cheese' on internal:attr=[placeholder="What needs to be done?"i]
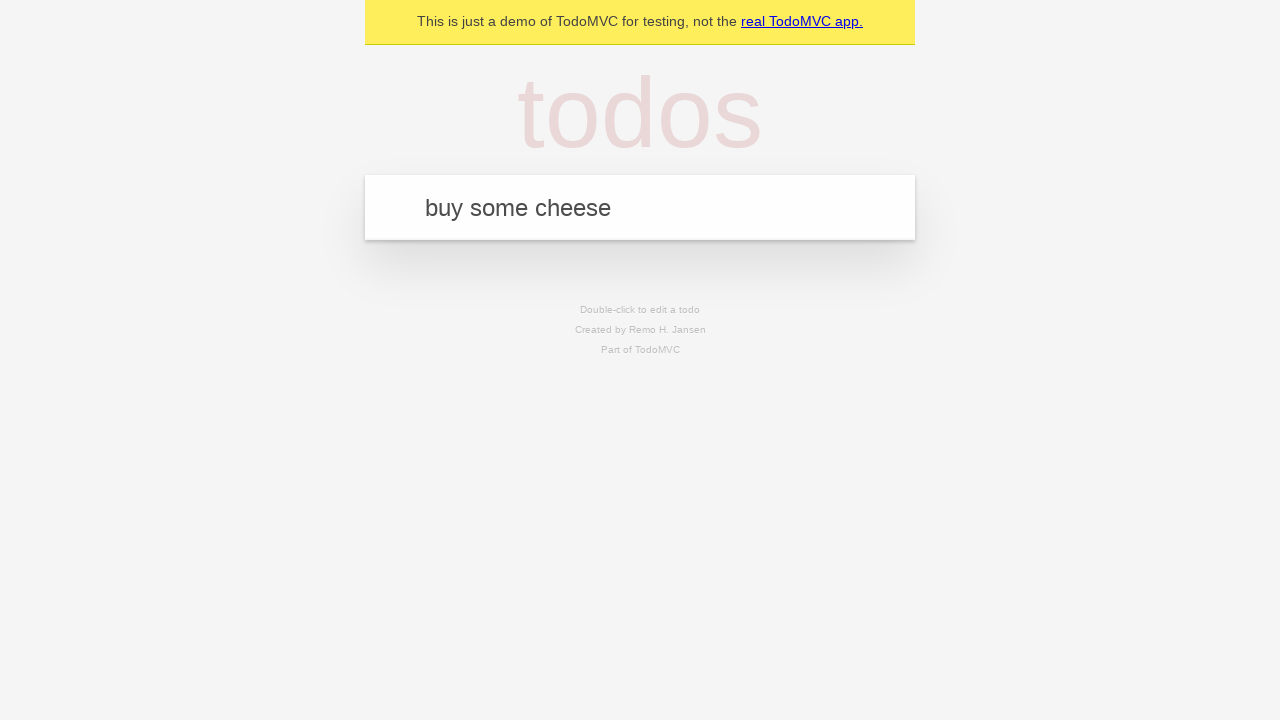

Pressed Enter to add the todo item on internal:attr=[placeholder="What needs to be done?"i]
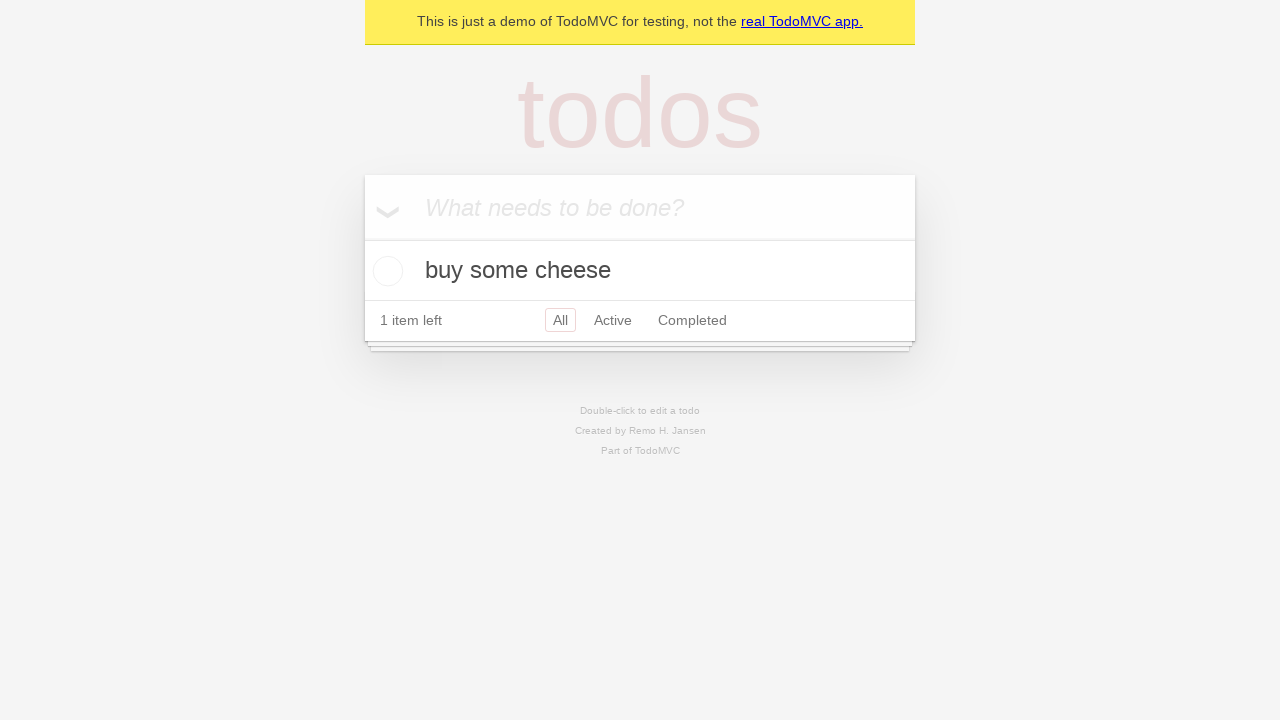

Todo item appeared in the list
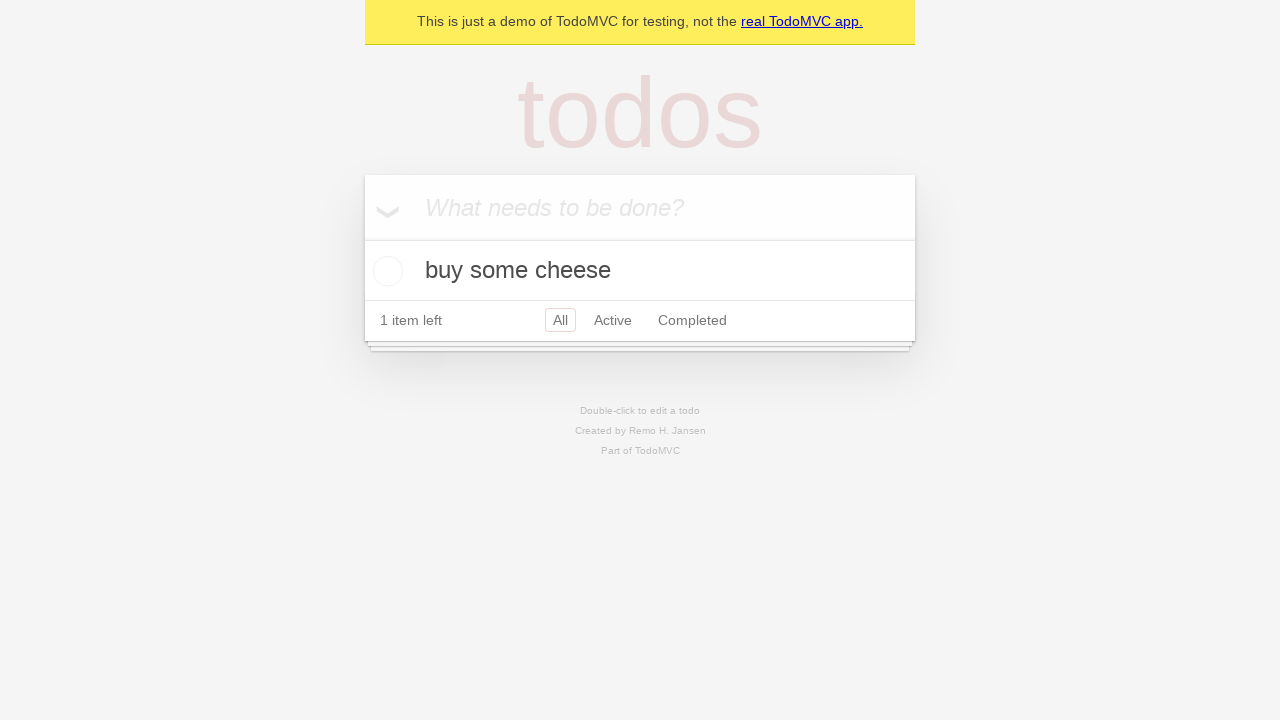

Verified that the text input field is cleared after adding the todo item
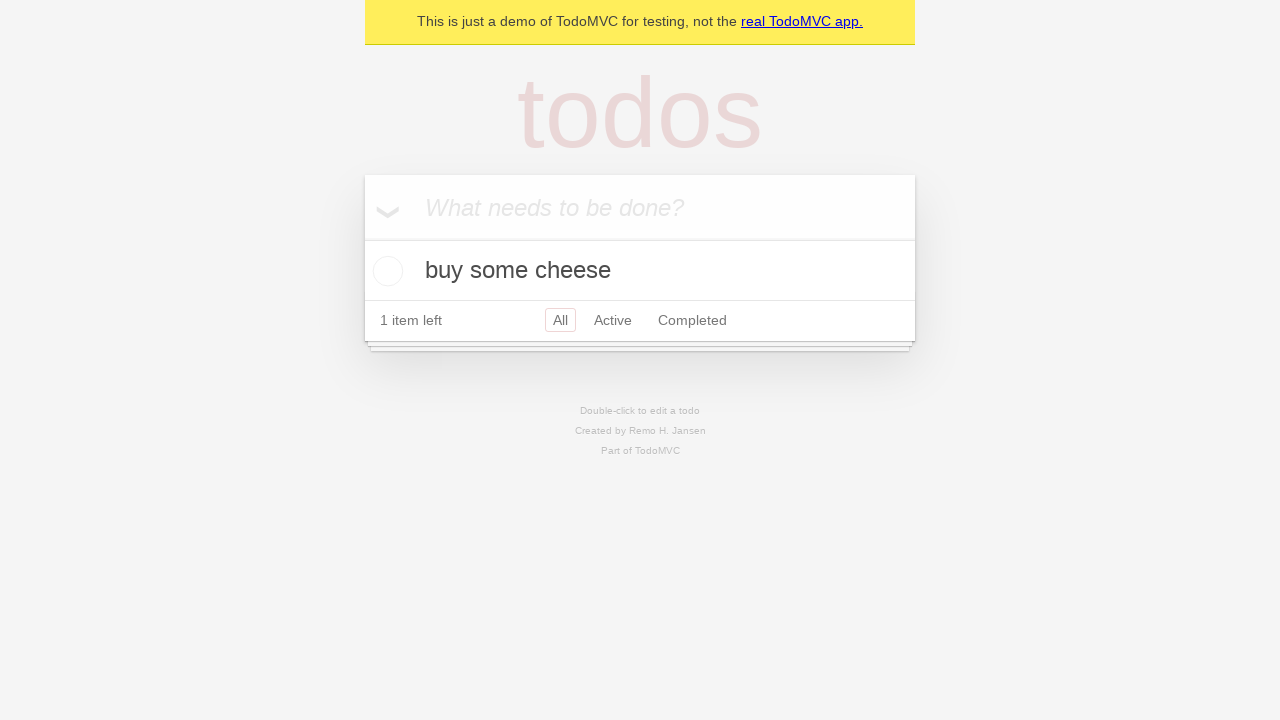

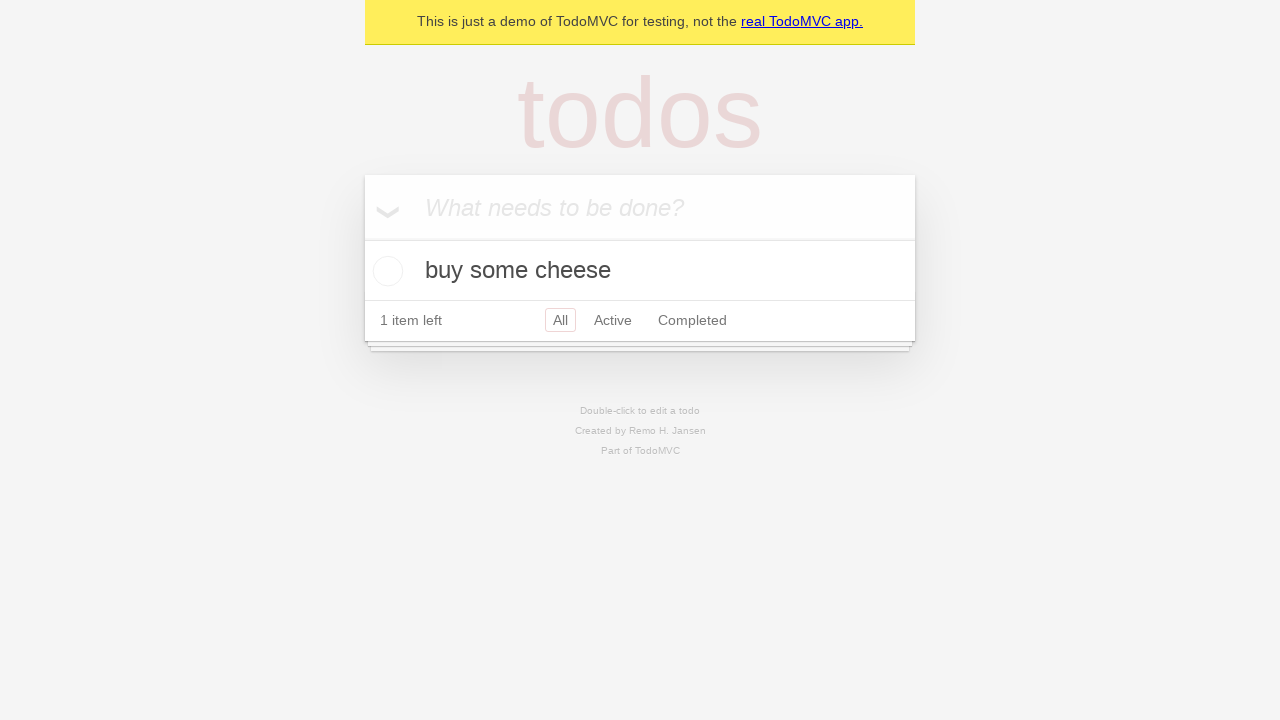